Fills out a practice form including personal details (name, email, mobile), gender selection, and date of birth picker

Starting URL: https://demoqa.com/automation-practice-form

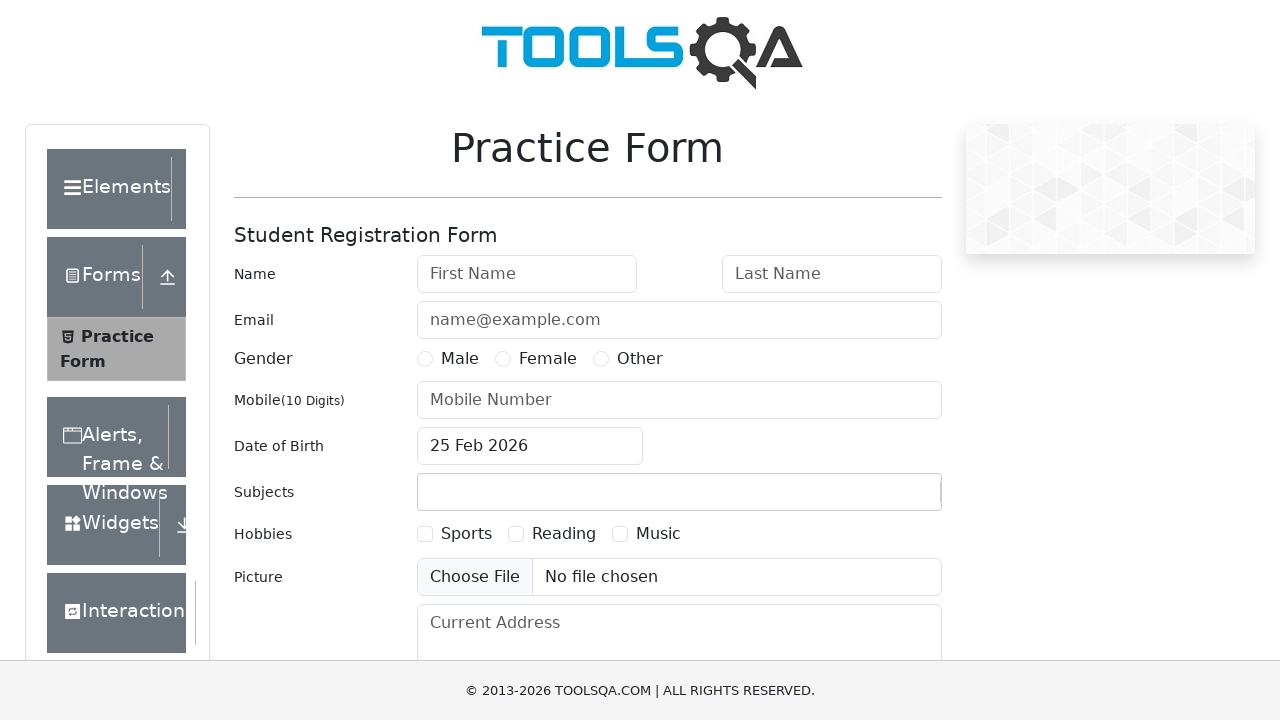

Filled first name field with 'Anil' on input#firstName
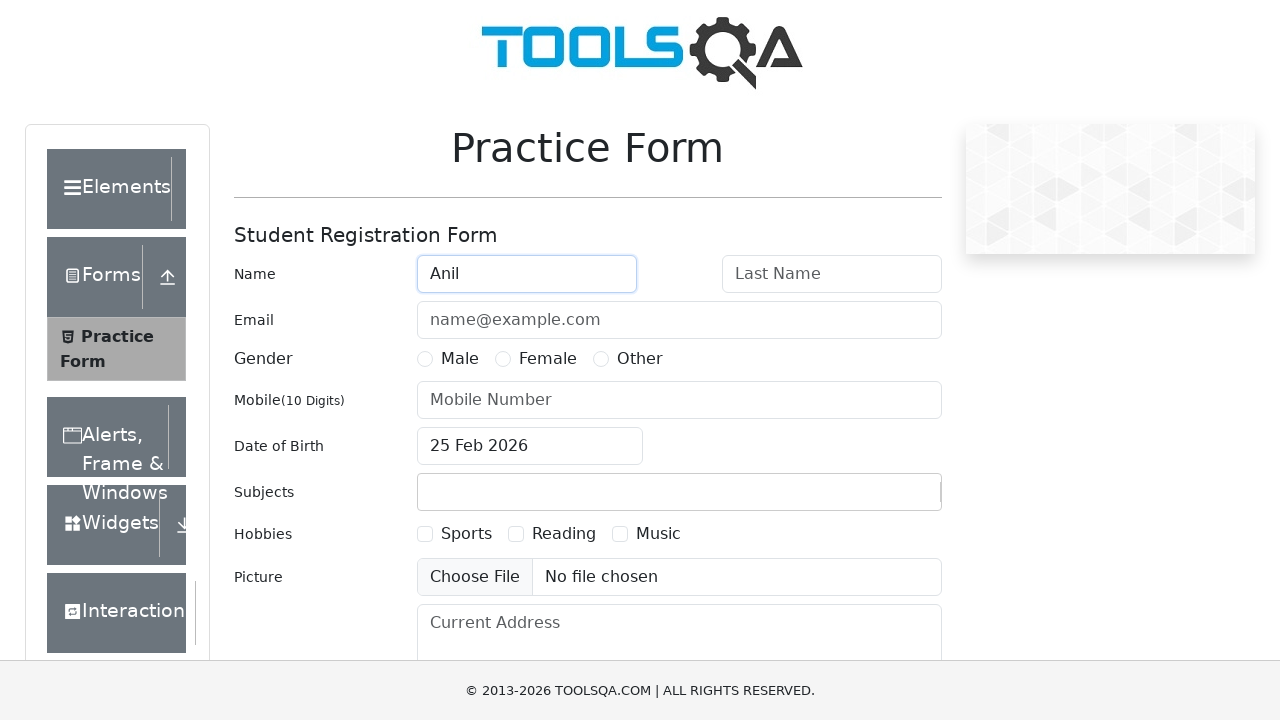

Filled last name field with 'simon' on input#lastName
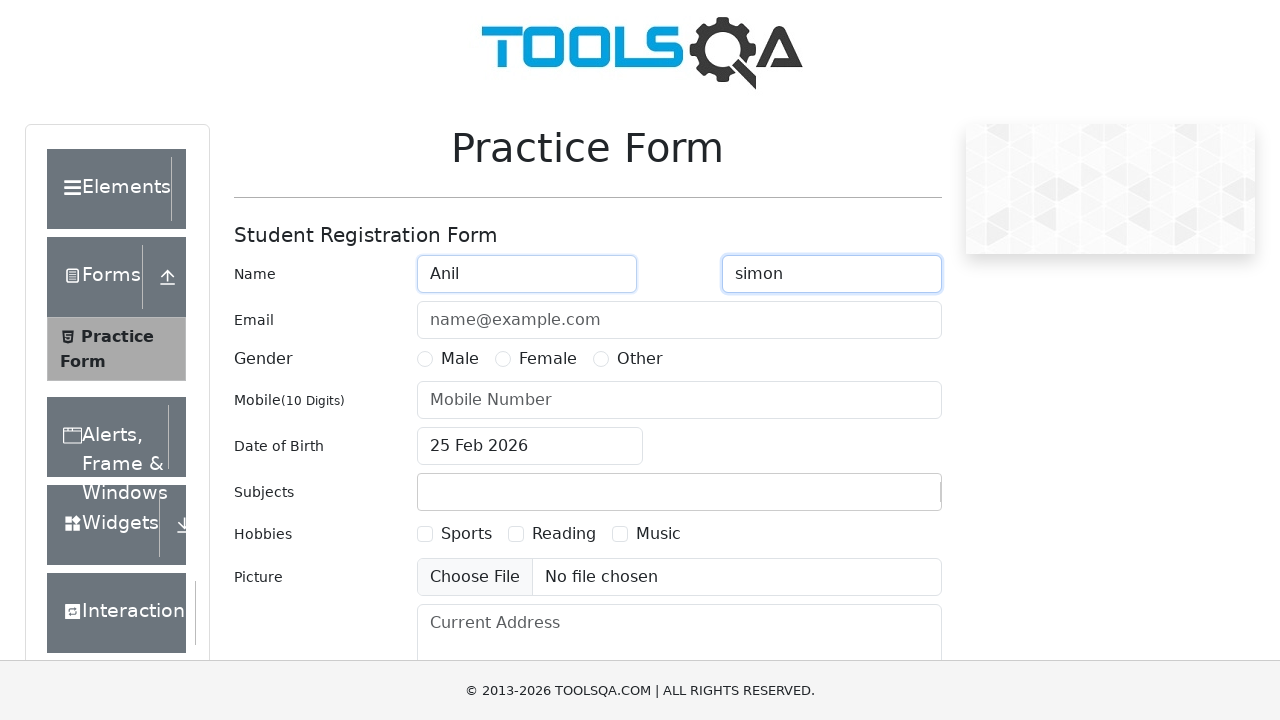

Filled email field with 'anil@example.com' on input#userEmail
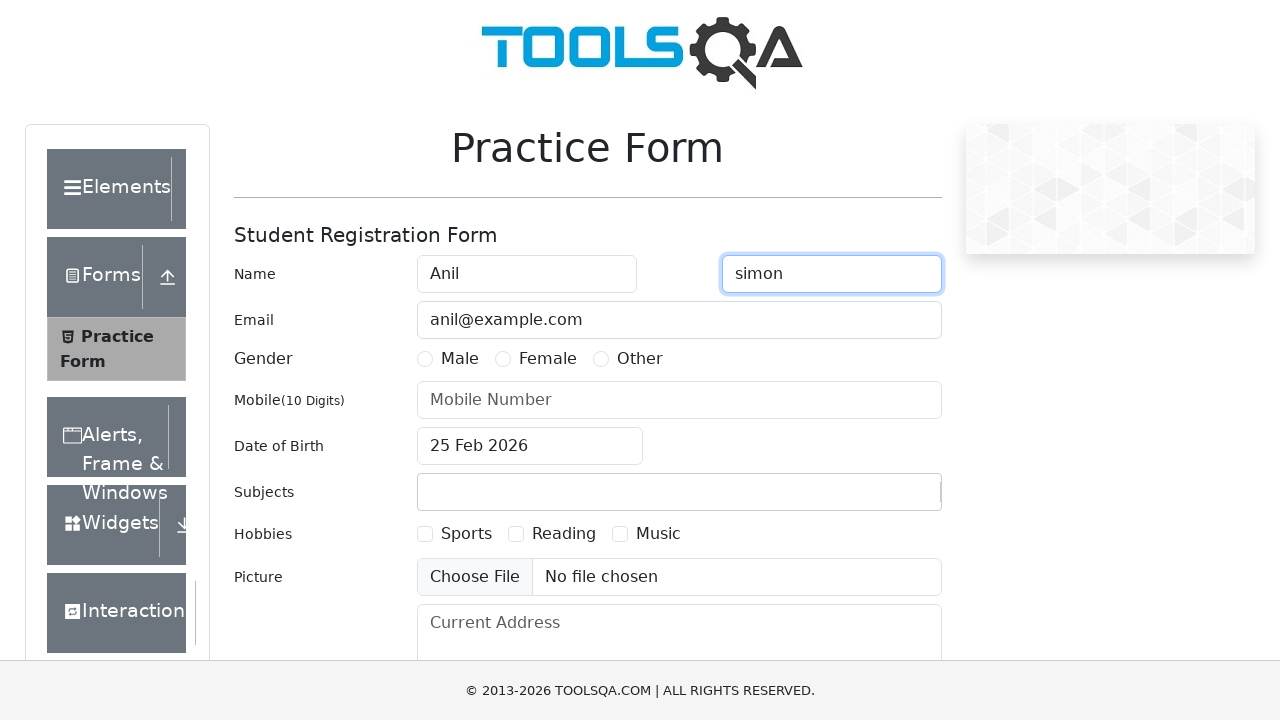

Filled mobile number field with '1234567890' on input[placeholder='Mobile Number']
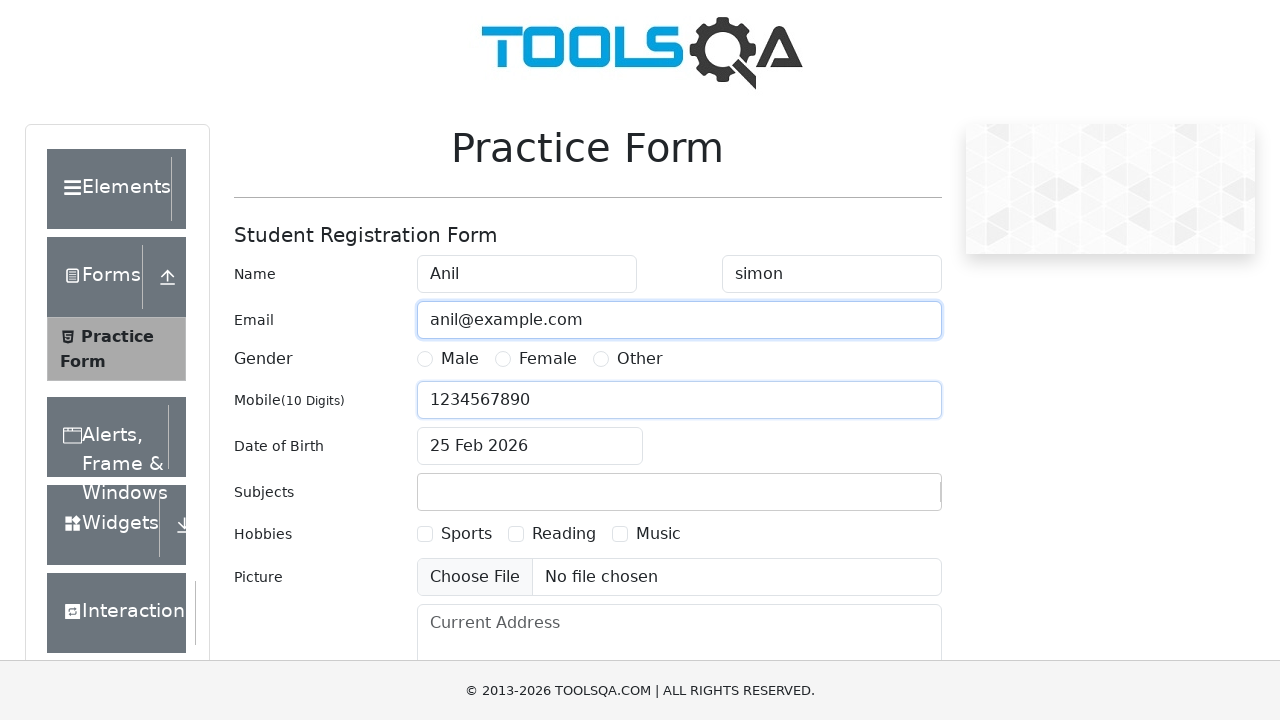

Selected Male gender option
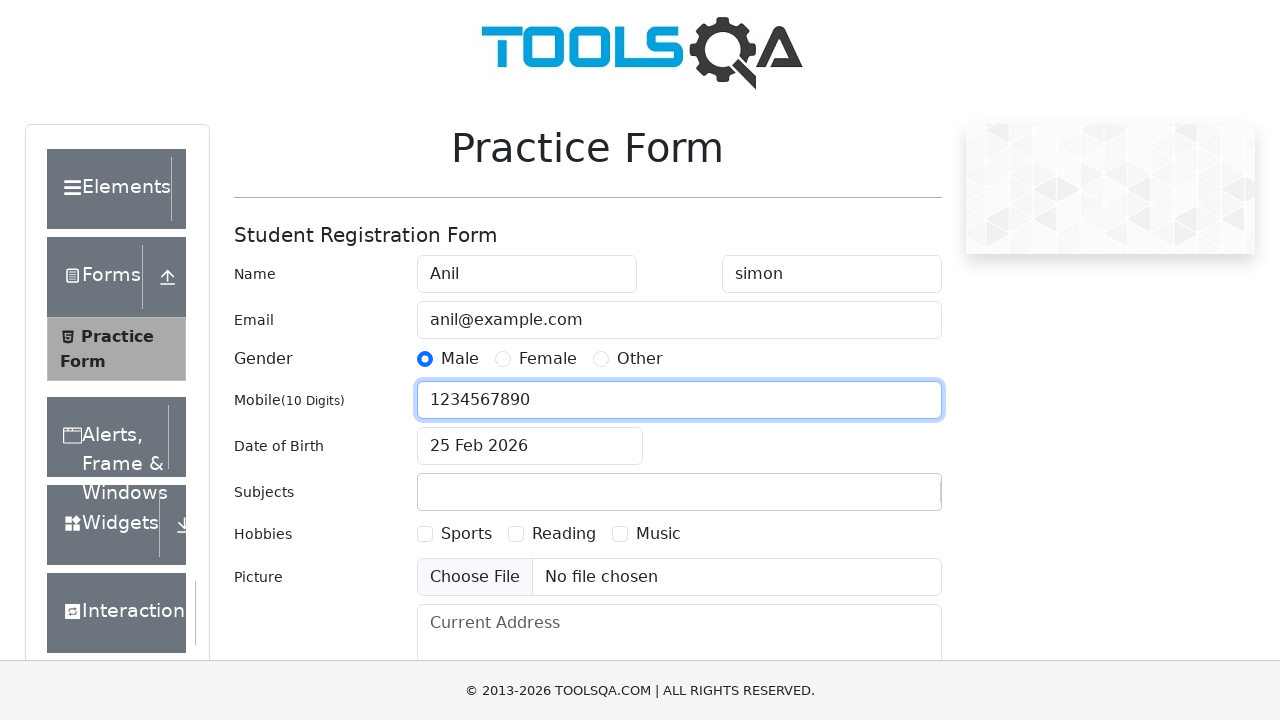

Clicked on date of birth field to open date picker at (530, 446) on input#dateOfBirthInput
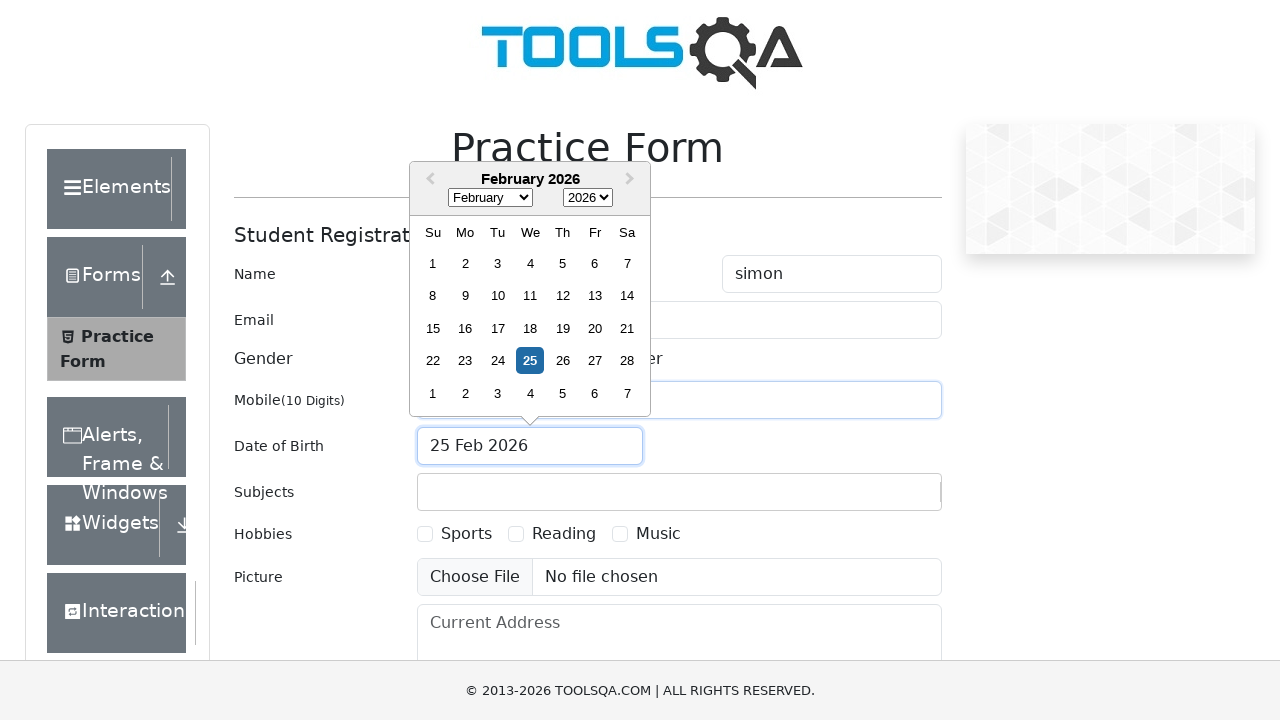

Selected year 2000 from date picker on select.react-datepicker__year-select
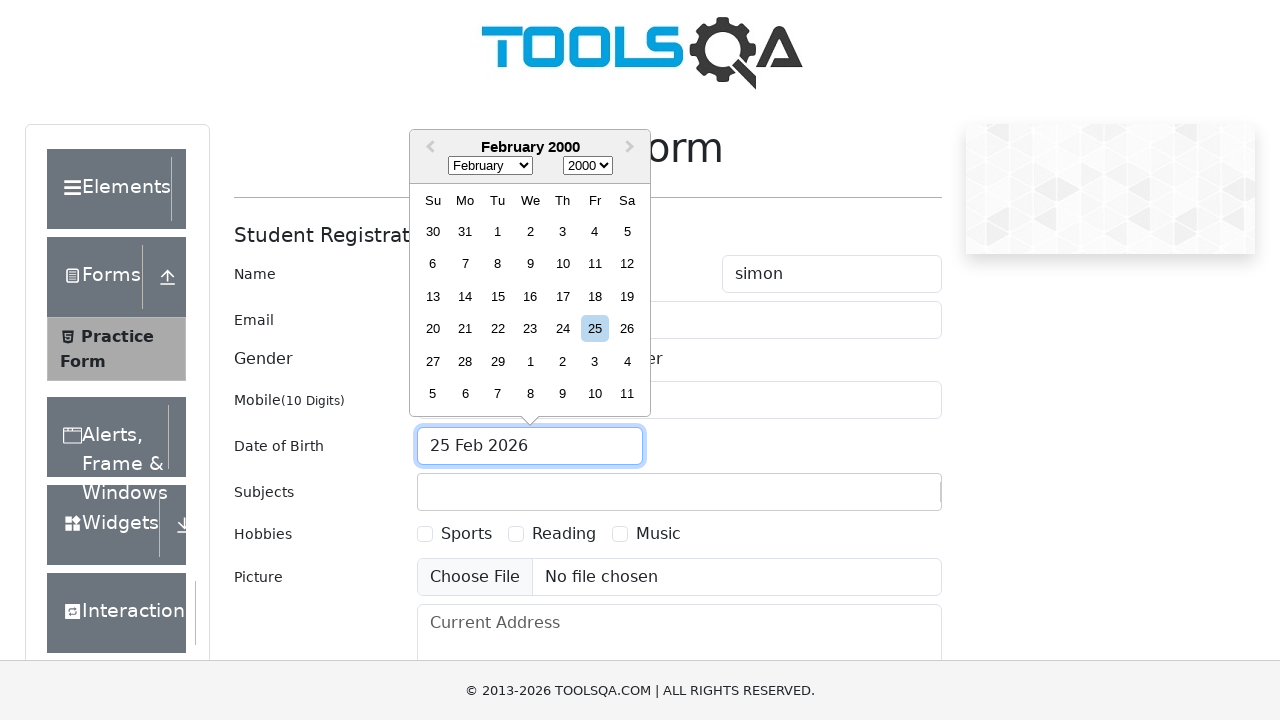

Selected June (month index 5) from date picker on select.react-datepicker__month-select
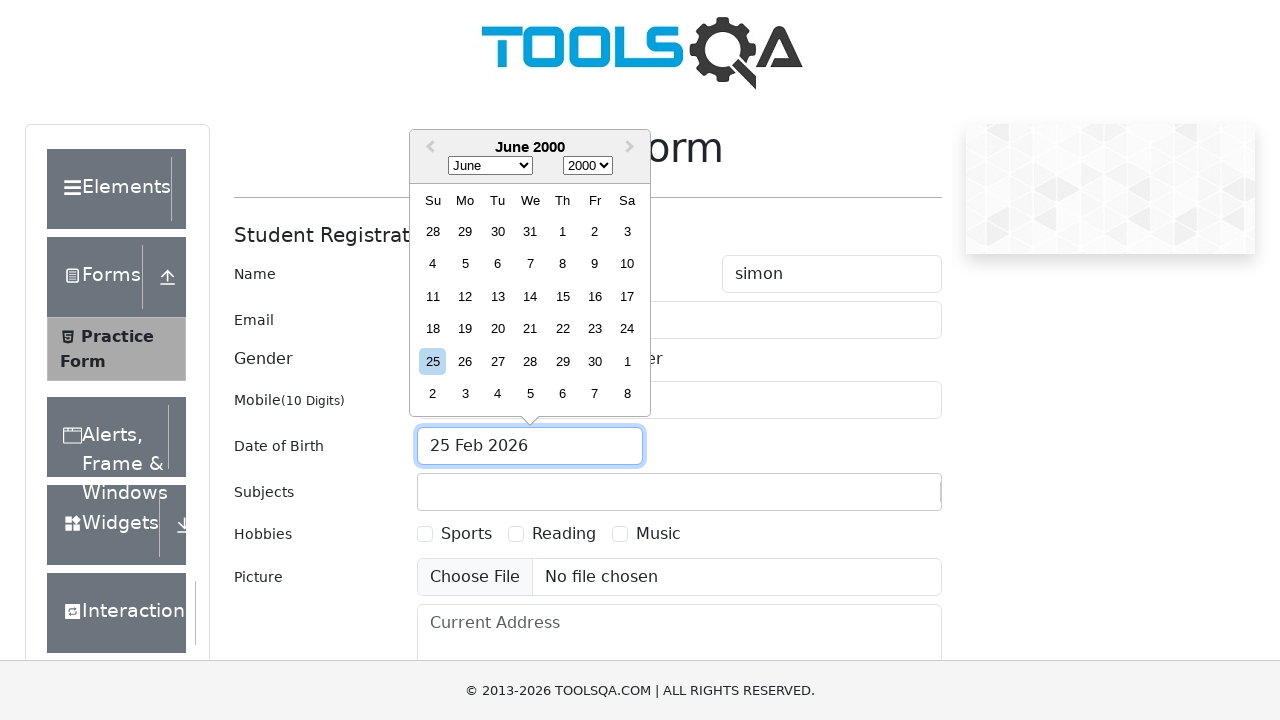

Selected date June 13th, 2000 from date picker at (498, 296) on div[aria-label*='June 13th, 2000']
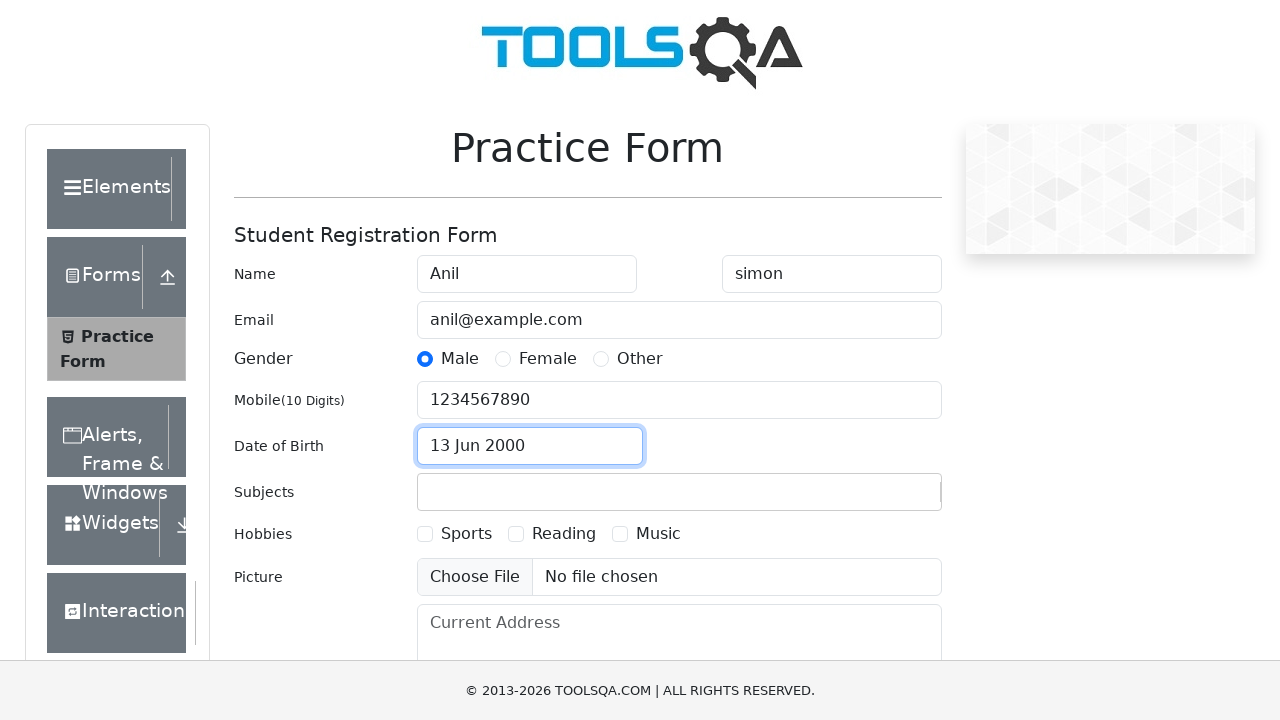

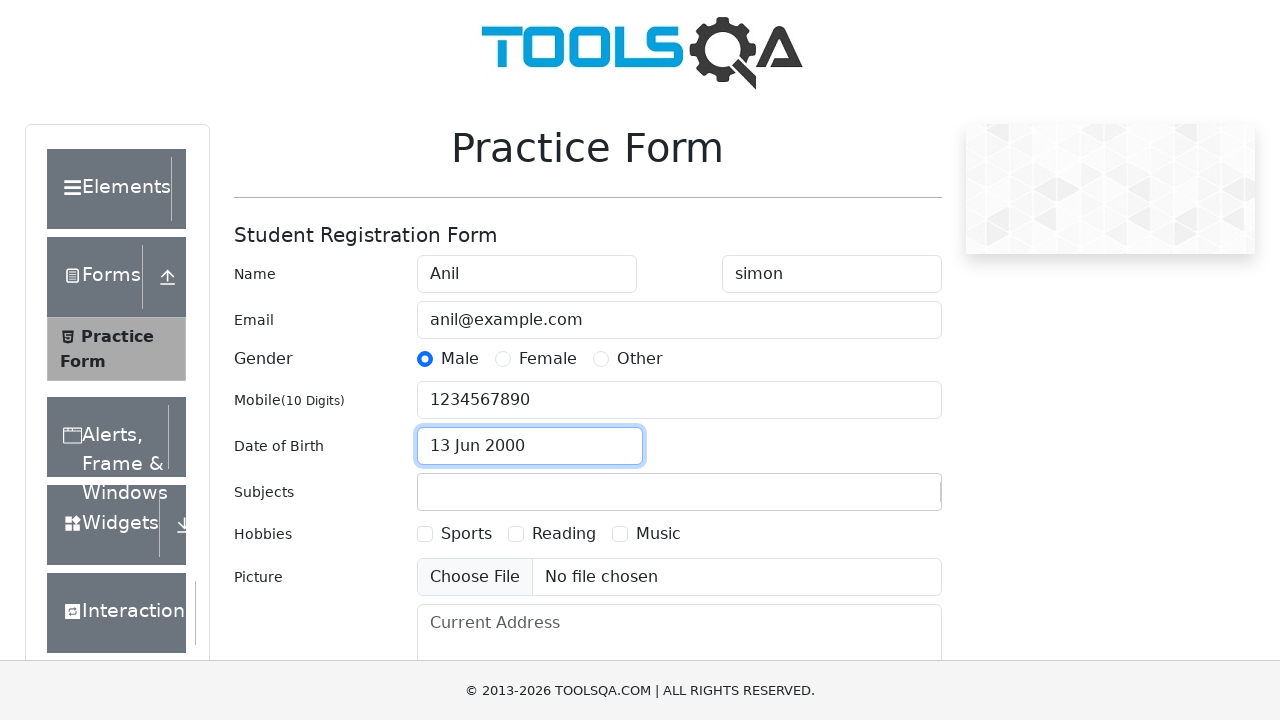